Waits for a price to reach $100, books it, then solves a math captcha by calculating a logarithmic expression and submitting the answer

Starting URL: http://suninjuly.github.io/explicit_wait2.html

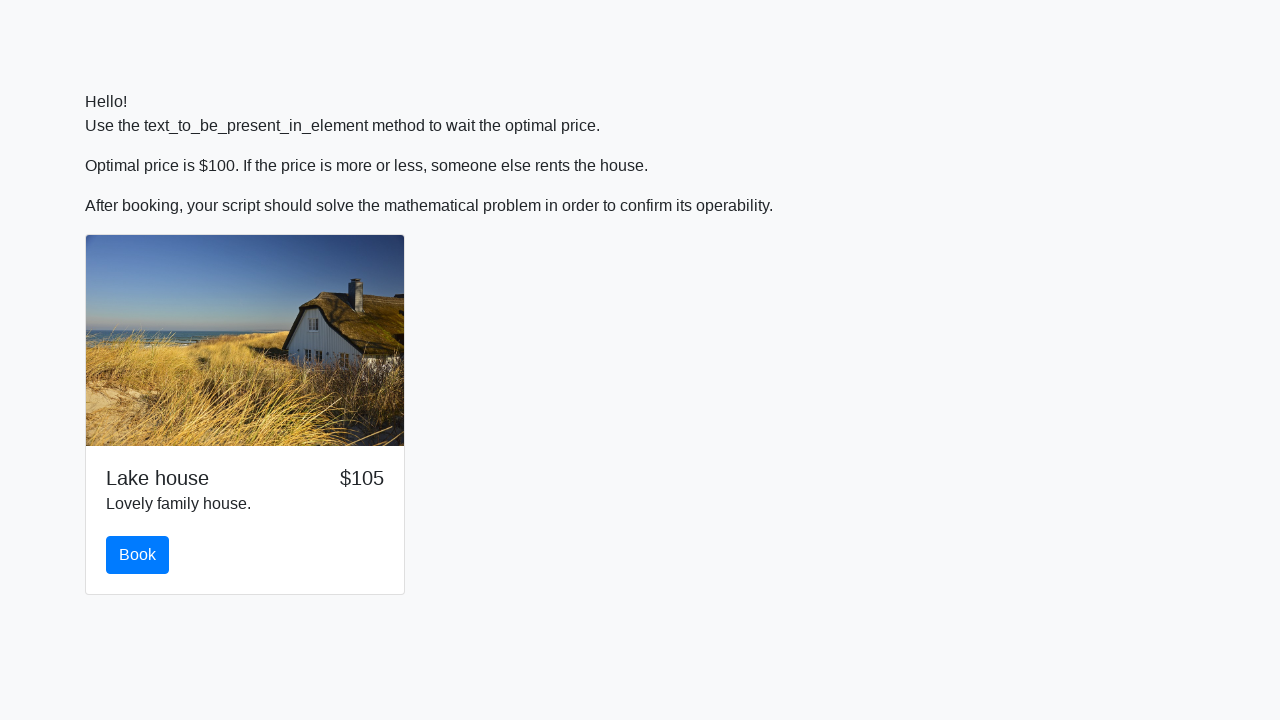

Waited for price to reach $100
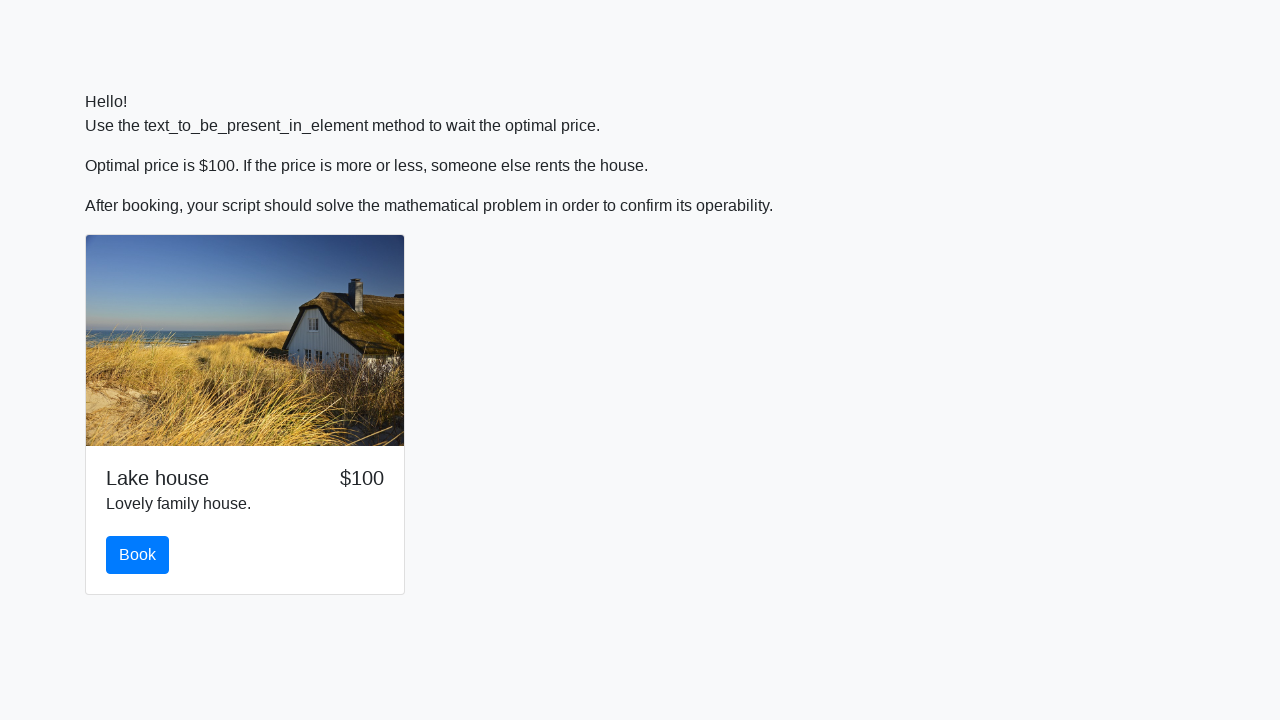

Clicked the book button at (138, 555) on #book.btn-primary
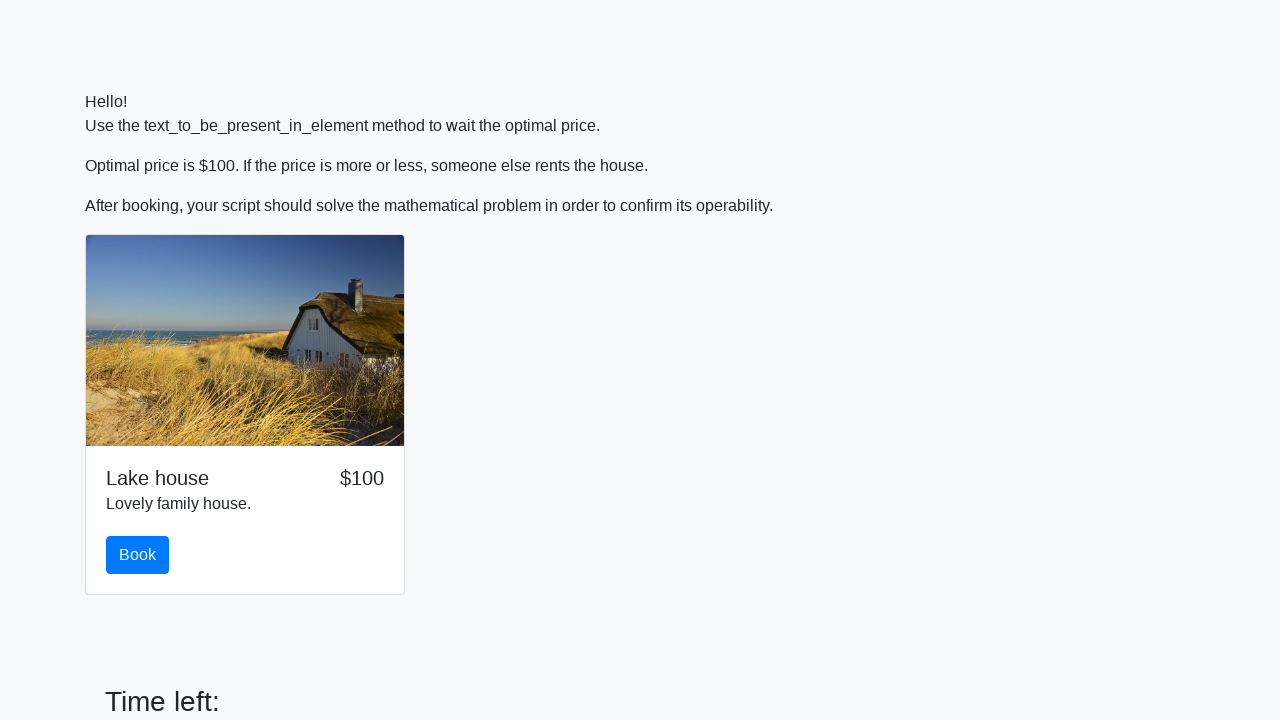

Scrolled down to reveal math problem
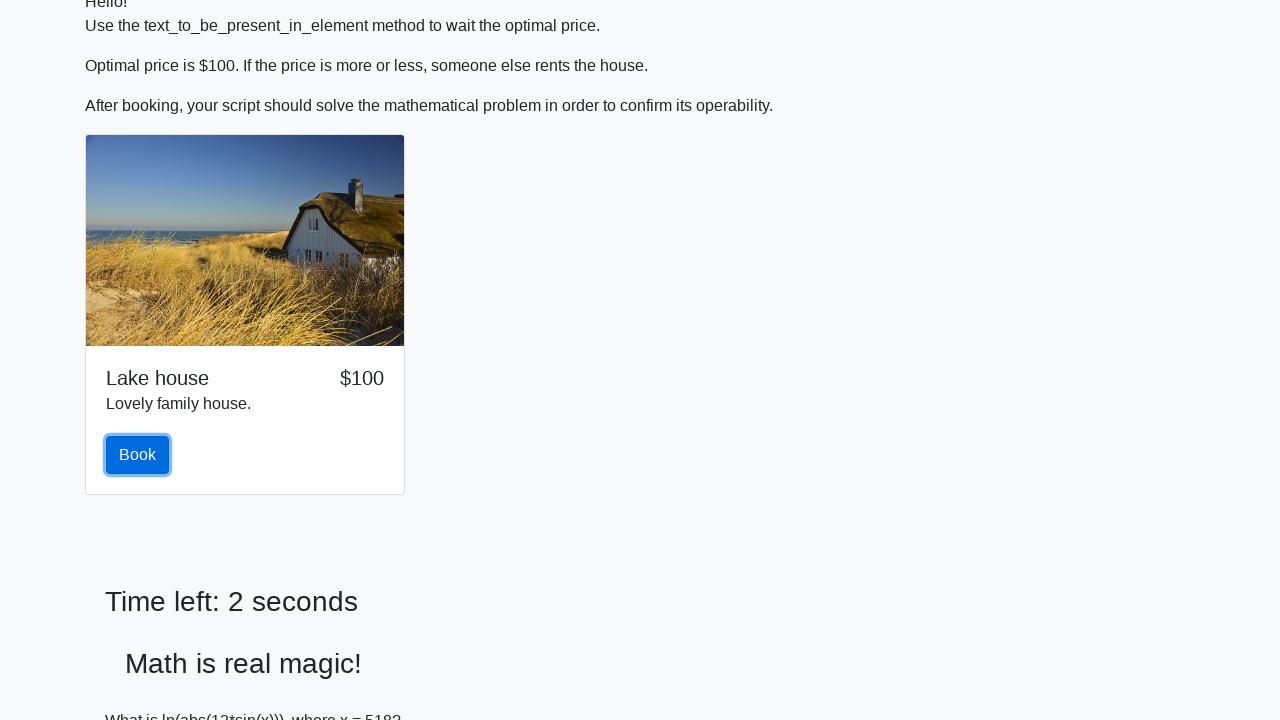

Retrieved x value from page: 518
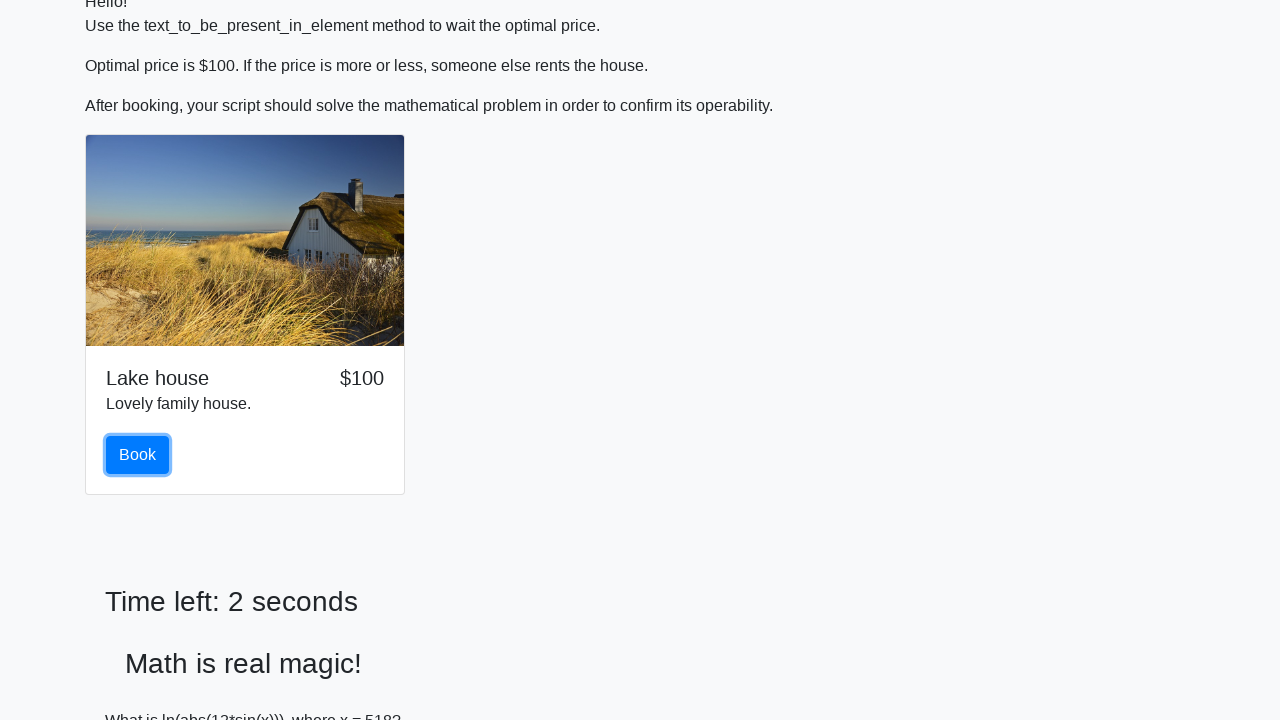

Calculated logarithmic expression result: 1.4489366929511938
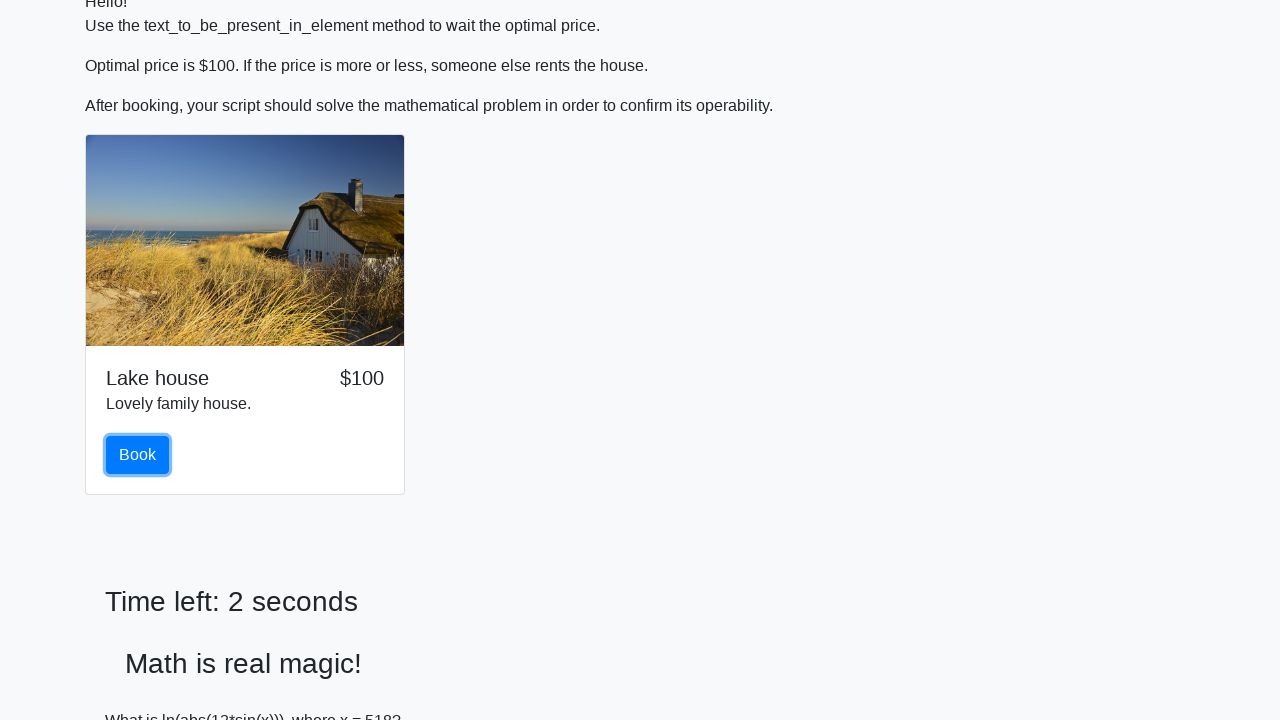

Filled in the calculated answer on #answer.form-control
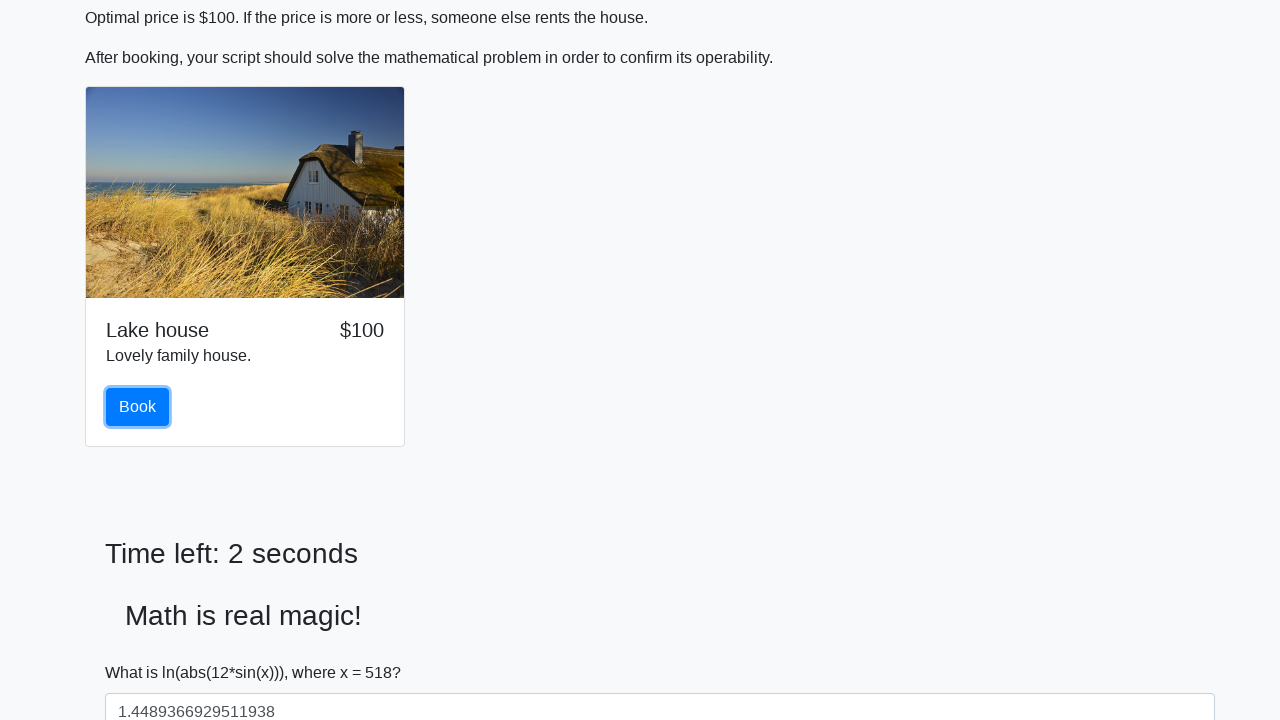

Clicked solve button to submit answer at (143, 651) on #solve.btn.btn-primary
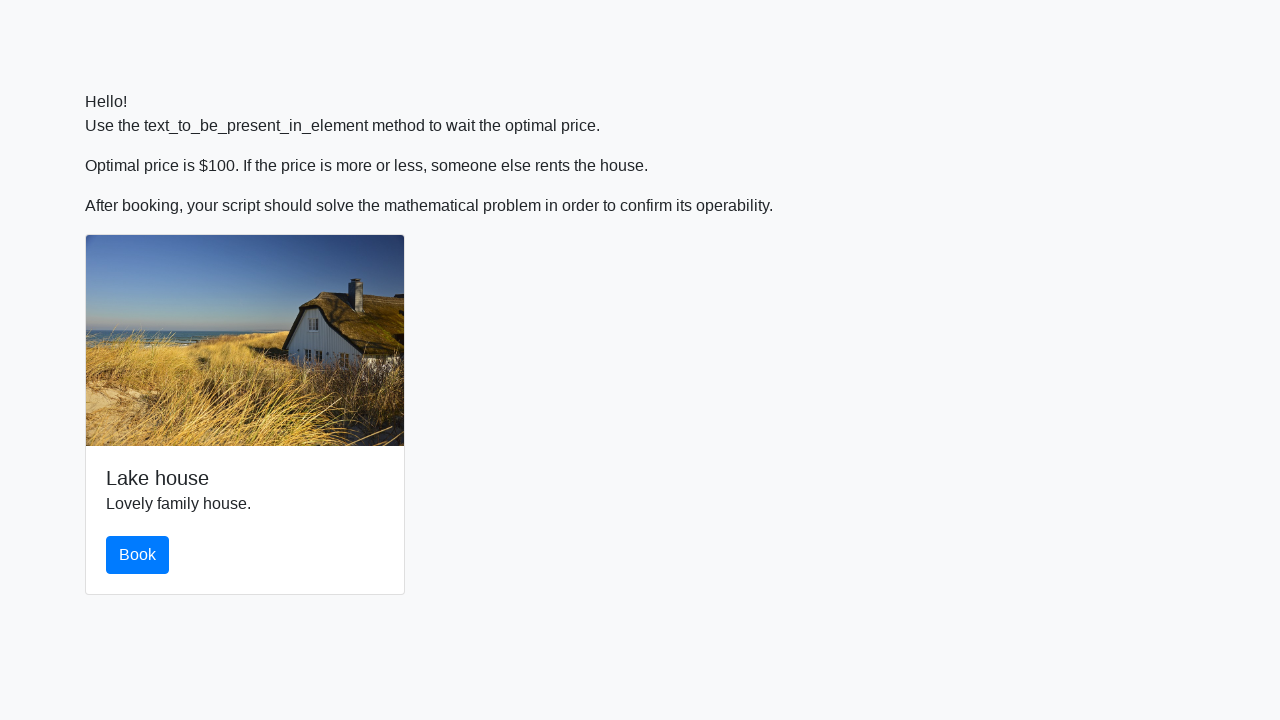

Alert dialog accepted
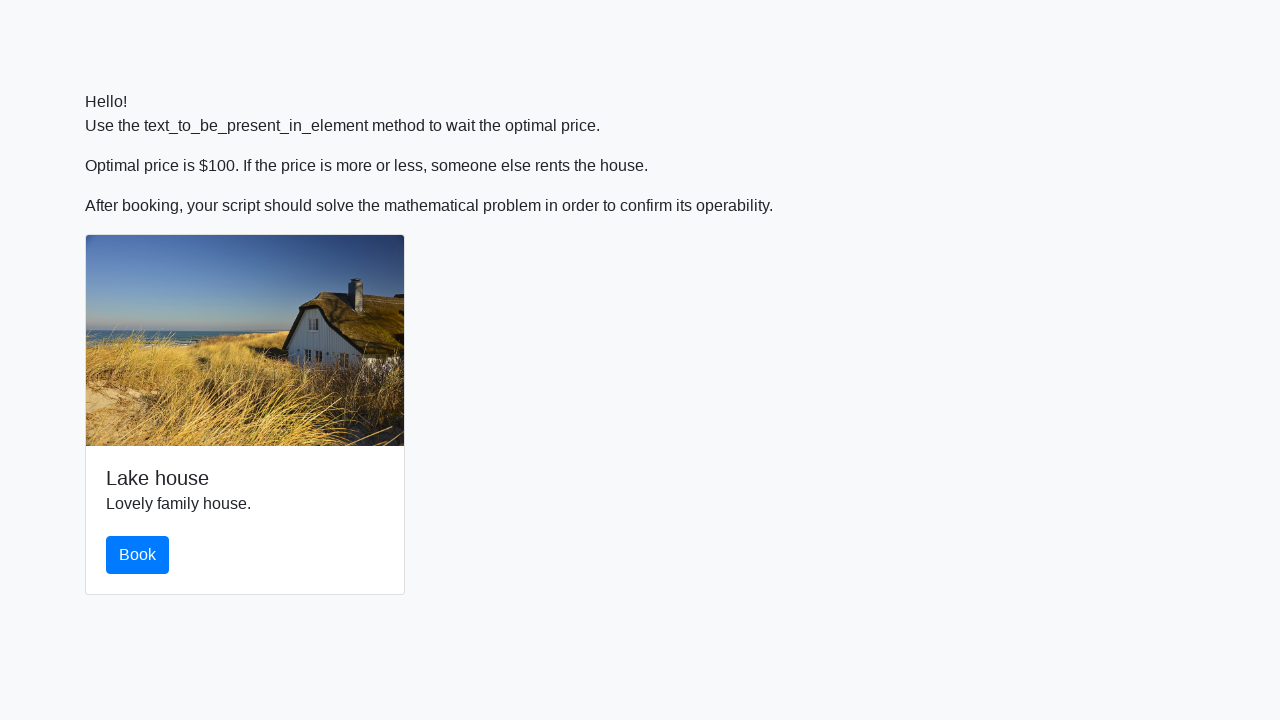

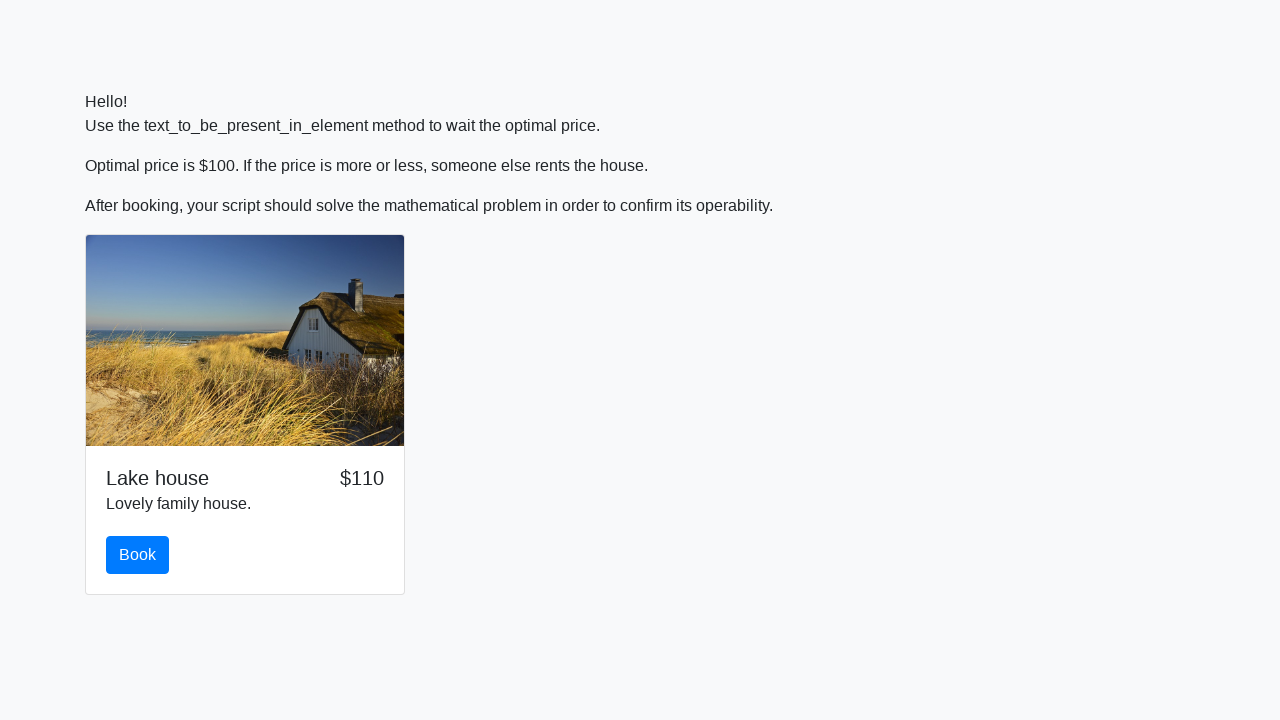